Tests navigation through an interactive website by clicking the Start button, selecting a heading, skipping the intro, and proceeding through the initial flow

Starting URL: https://wiebkes-wirre-welt.de/

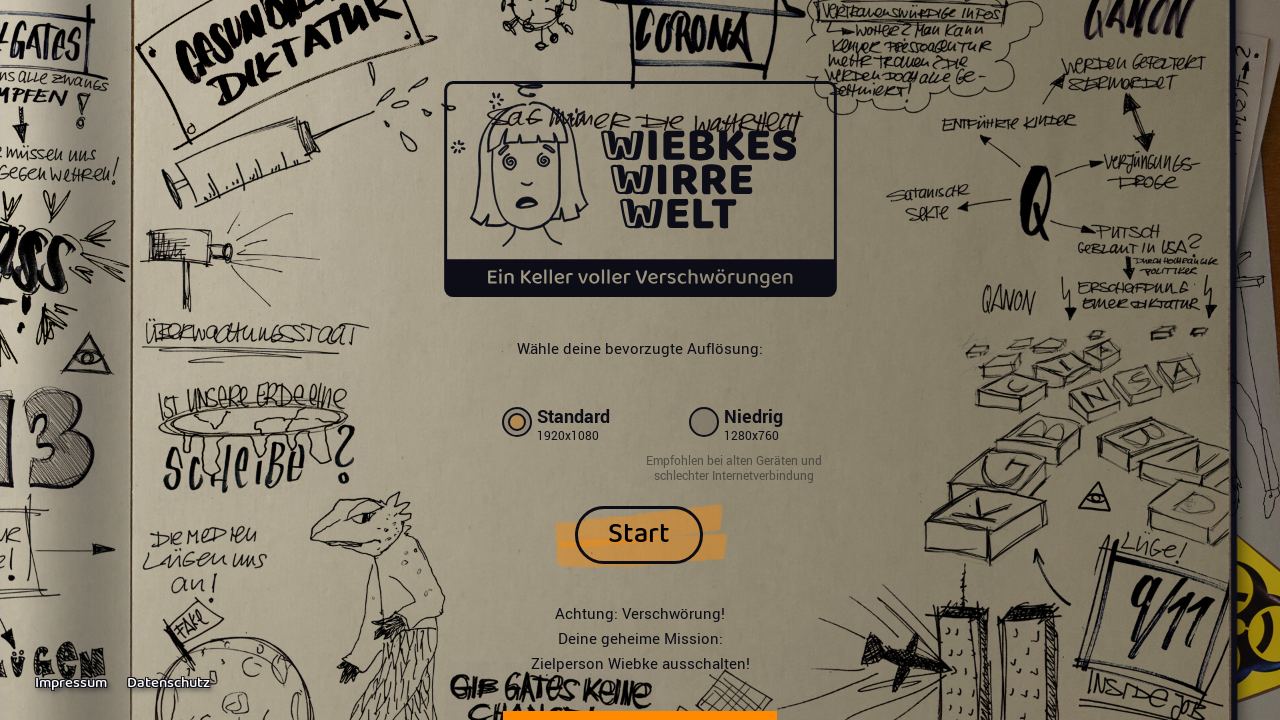

Clicked the Start button at (639, 535) on internal:role=button[name="Start"i]
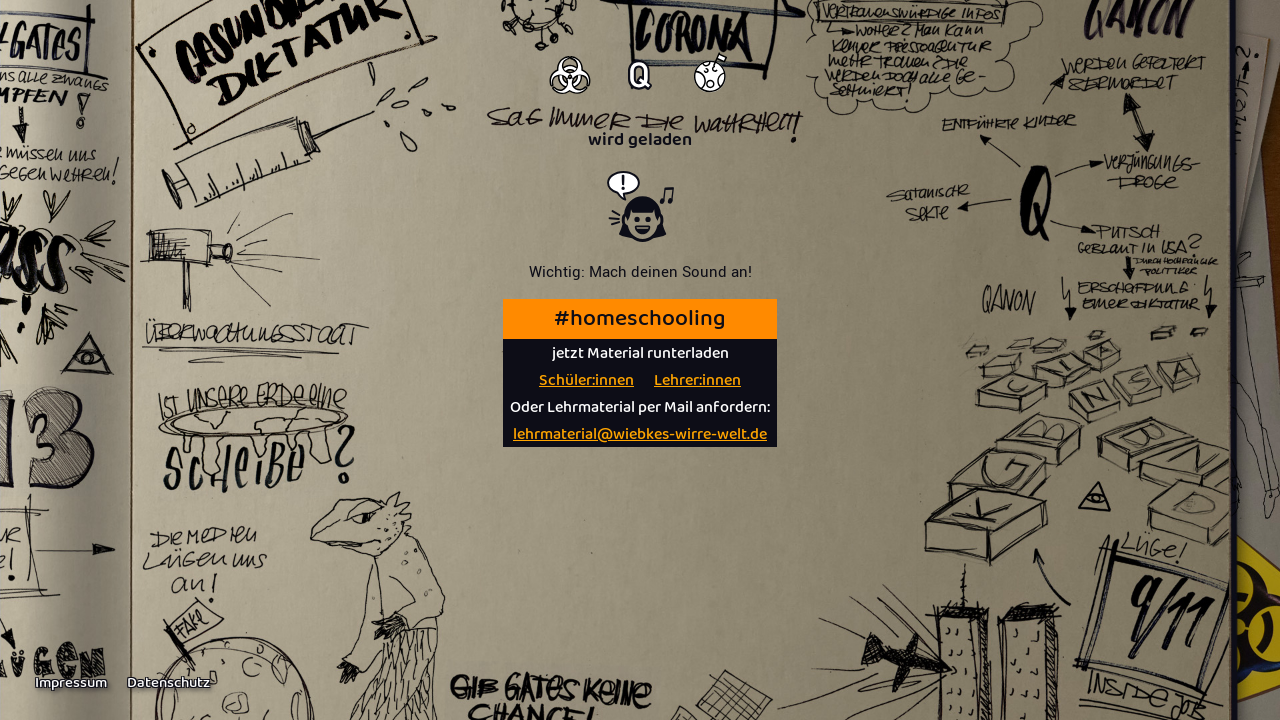

Clicked on the #homeschooling heading at (640, 319) on internal:role=heading[name="#homeschooling"i]
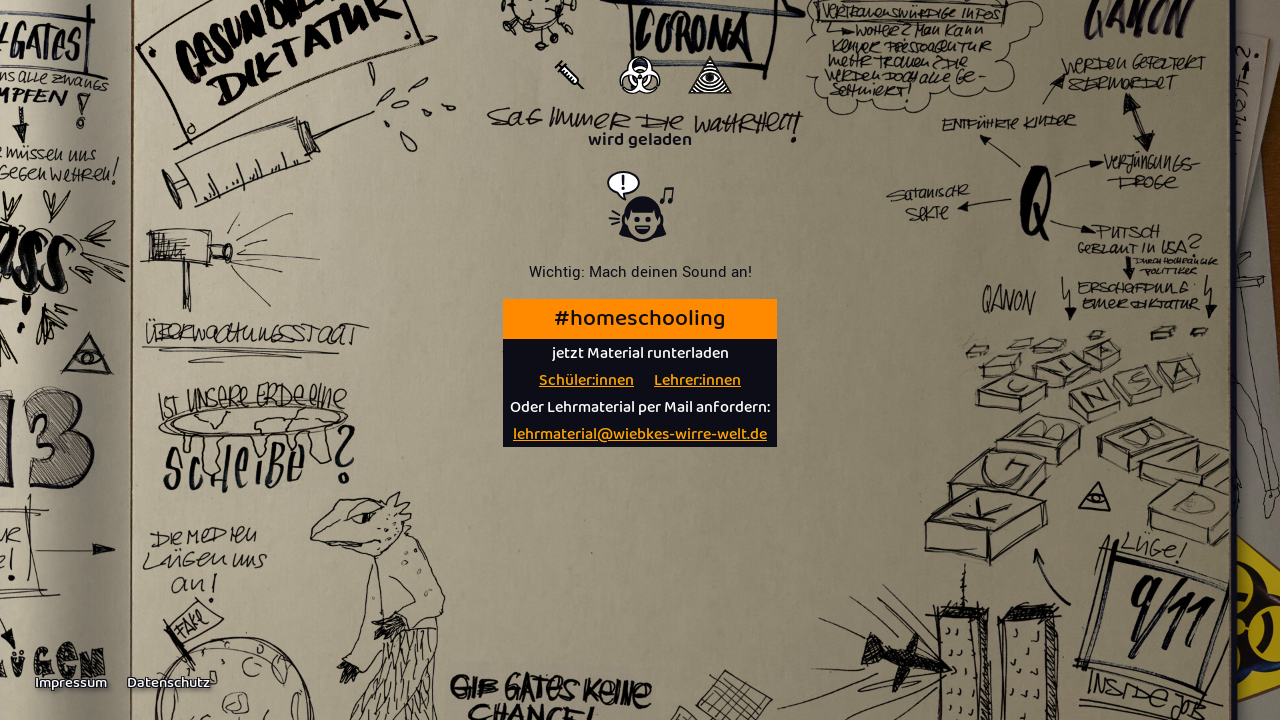

Clicked Skip intro button at (1121, 655) on internal:role=button[name="Skip intro"i]
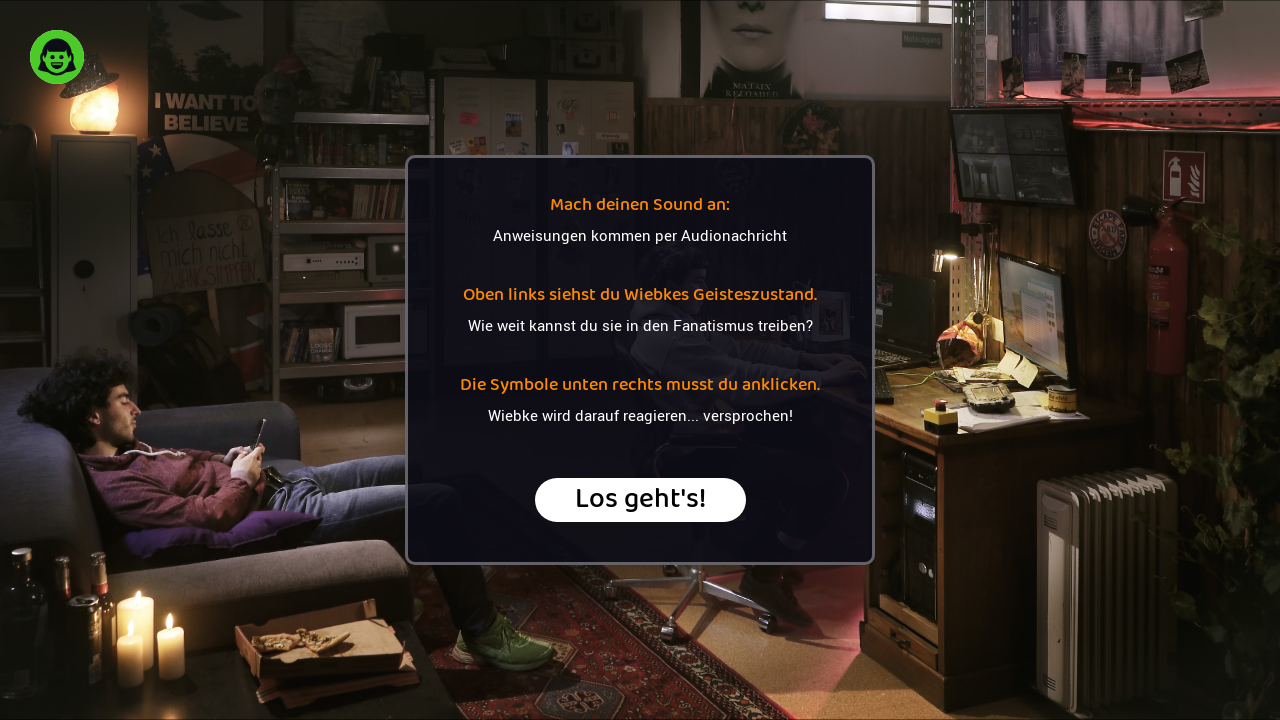

Clicked the 'Los geht's!' (Let's go!) button at (640, 500) on internal:role=button[name="Los geht's!"i]
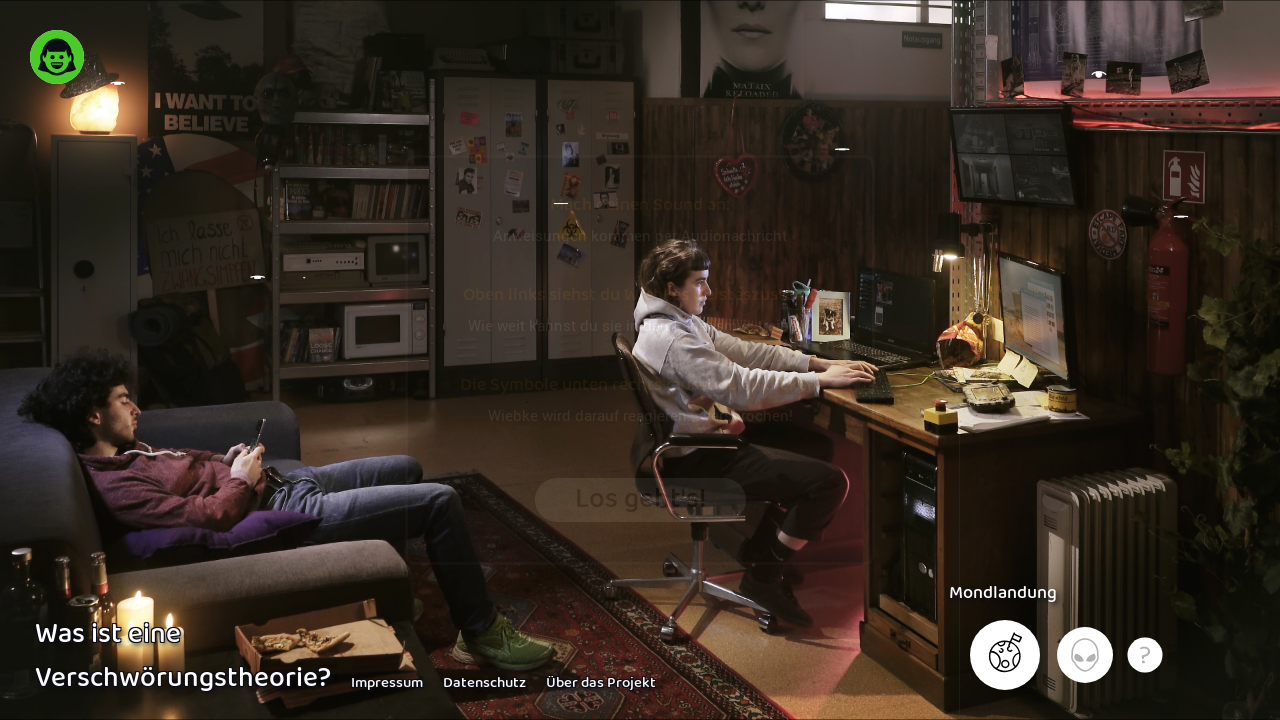

Clicked on the navigation container element at (640, 360) on #iV0_iiscenes_S_100_iinavcontainer div
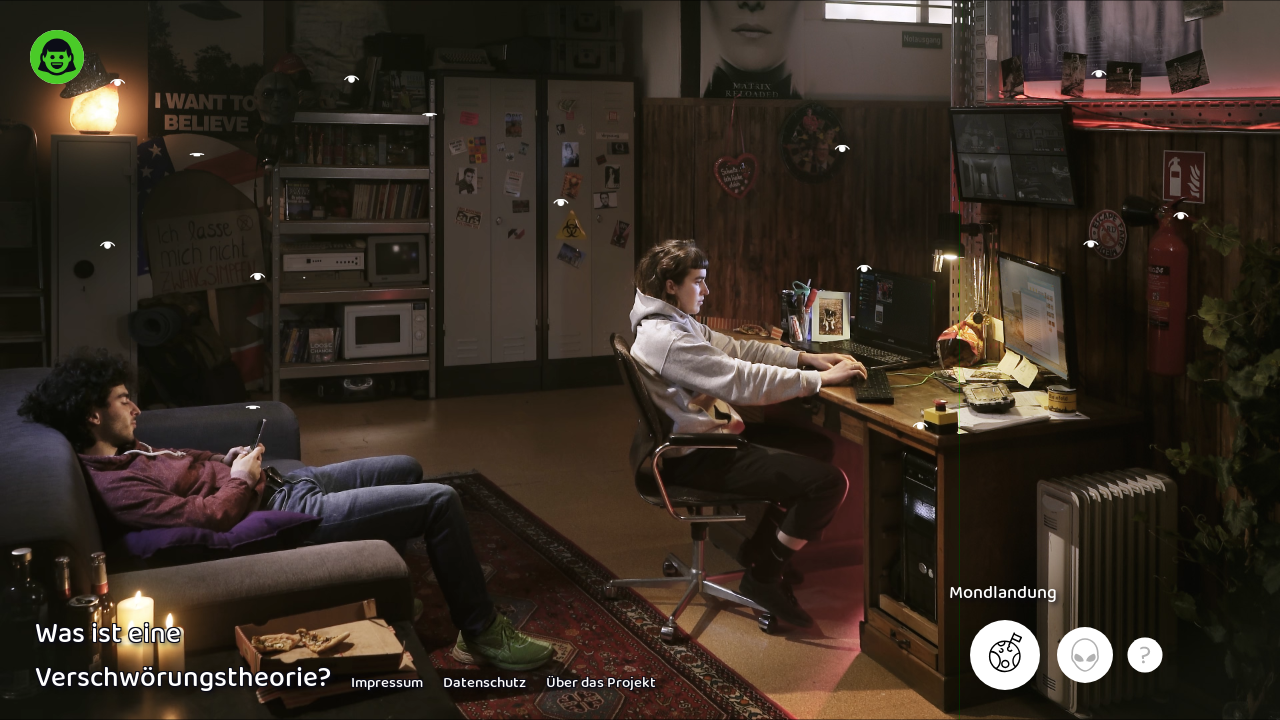

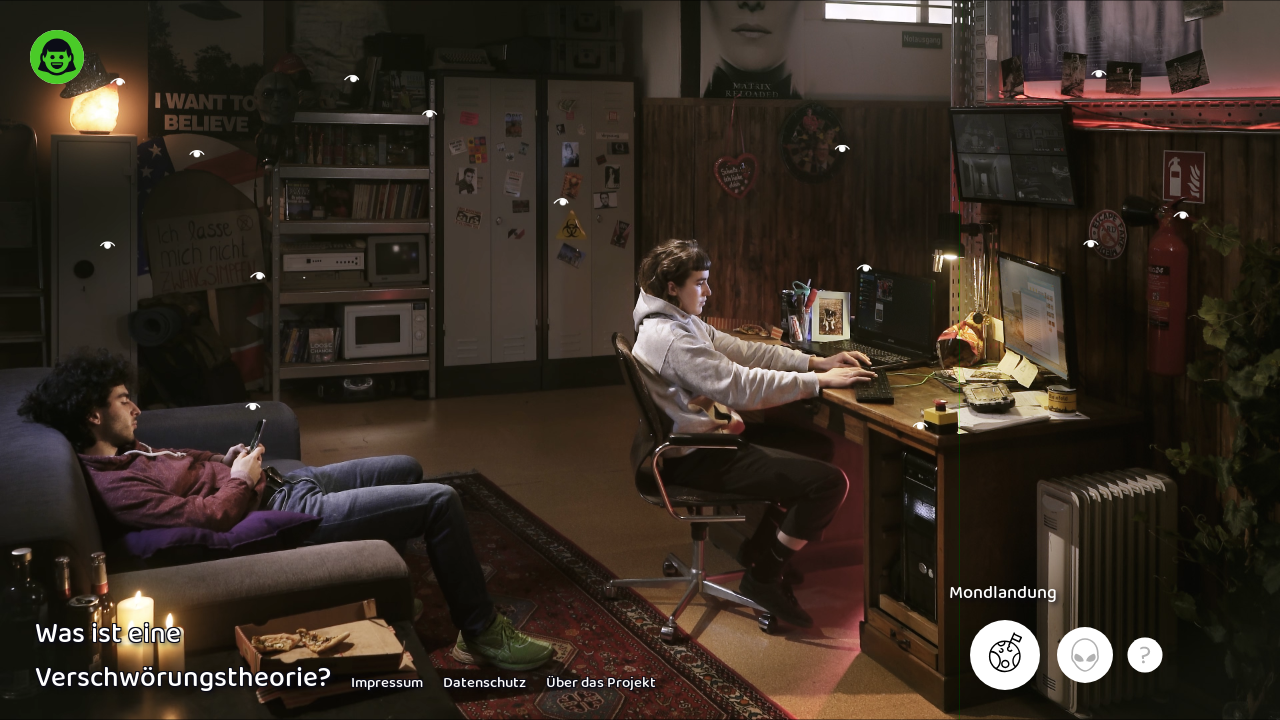